Tests that edits are saved when the input field loses focus (blur event)

Starting URL: https://demo.playwright.dev/todomvc

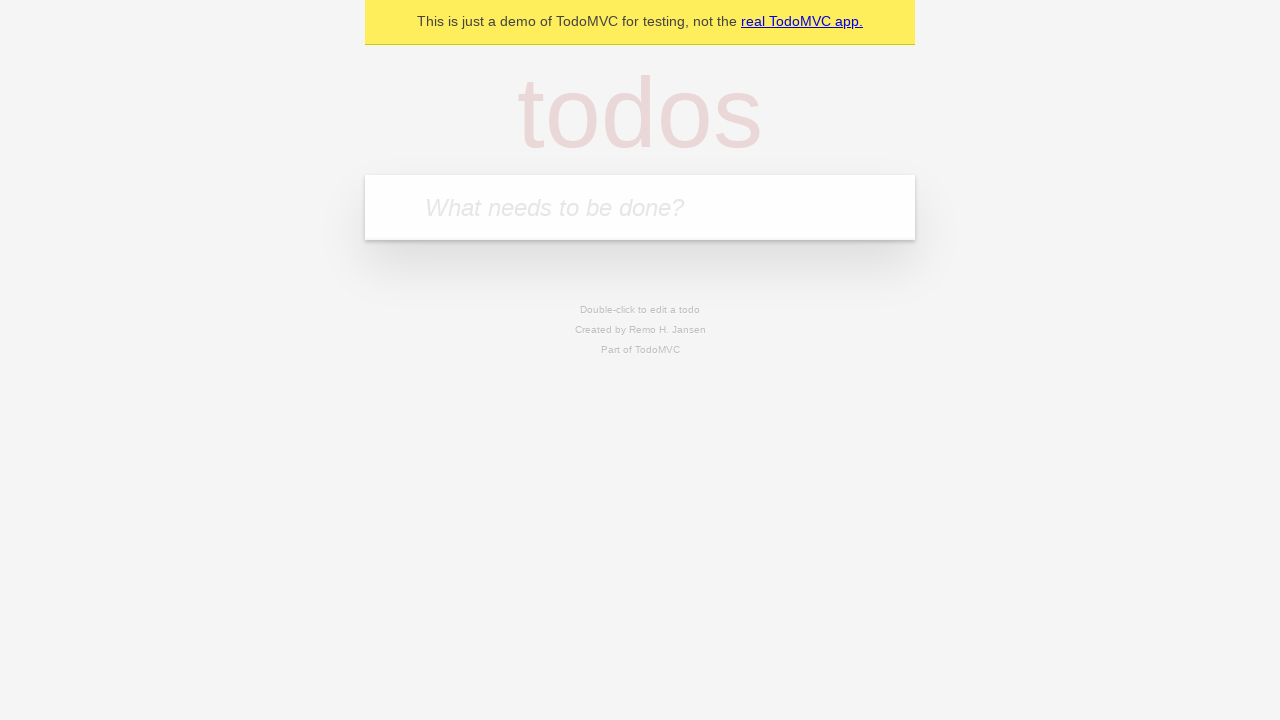

Filled todo input with 'buy some cheese' on internal:attr=[placeholder="What needs to be done?"i]
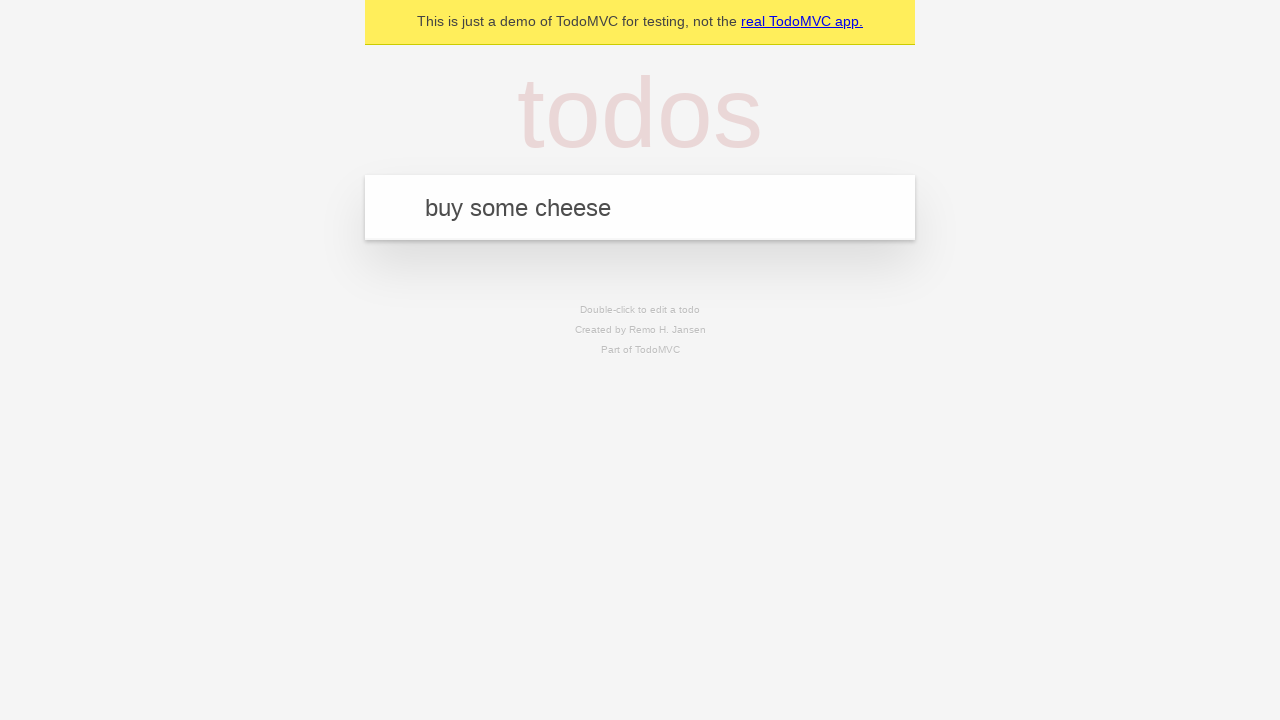

Pressed Enter to create first todo item on internal:attr=[placeholder="What needs to be done?"i]
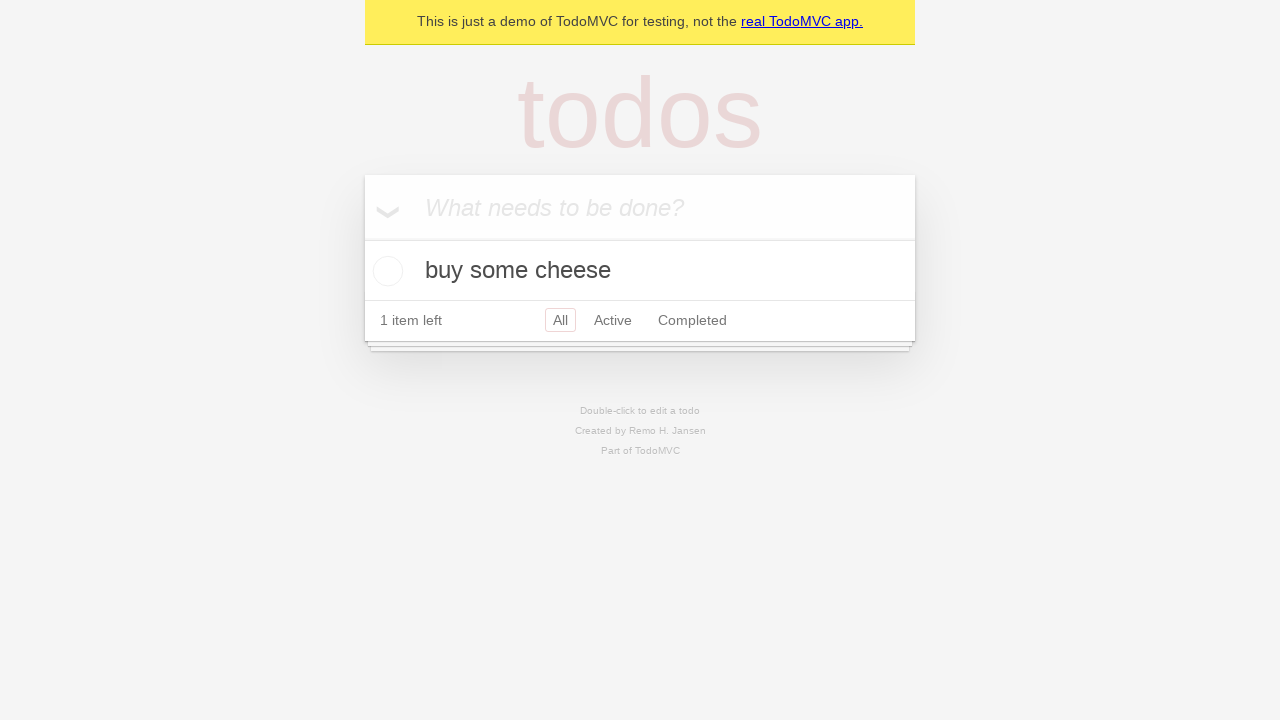

Filled todo input with 'feed the cat' on internal:attr=[placeholder="What needs to be done?"i]
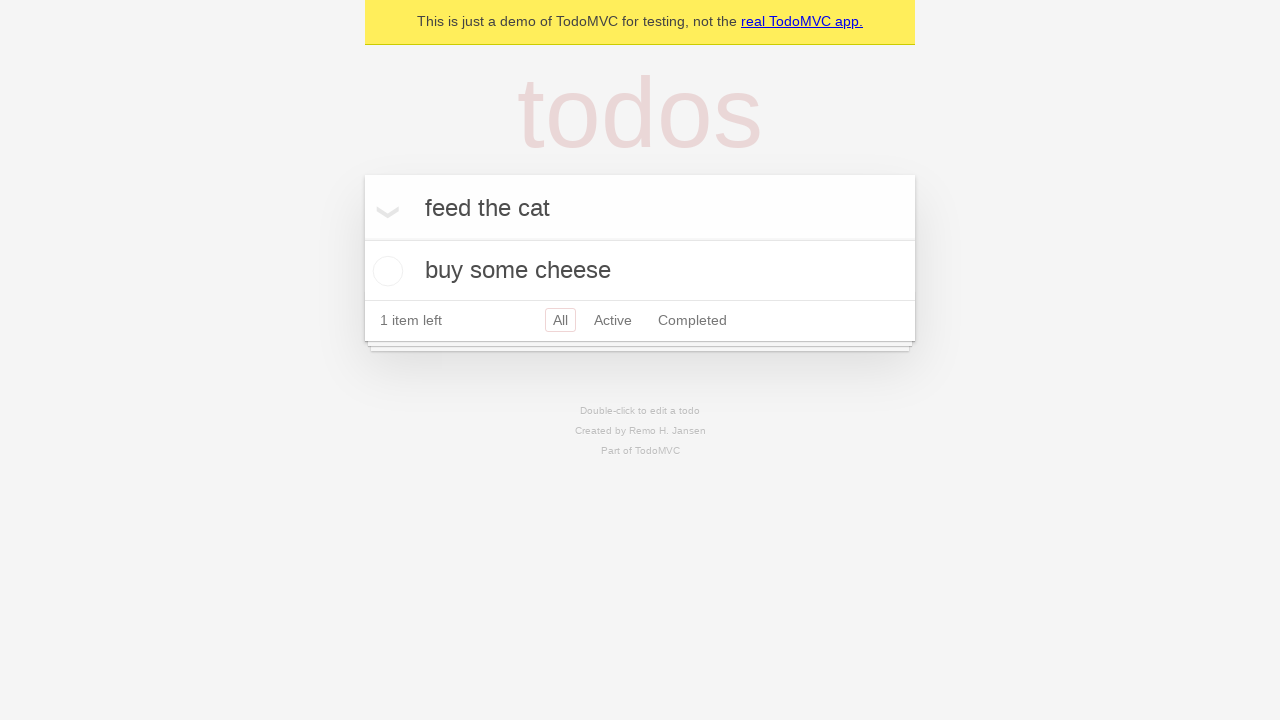

Pressed Enter to create second todo item on internal:attr=[placeholder="What needs to be done?"i]
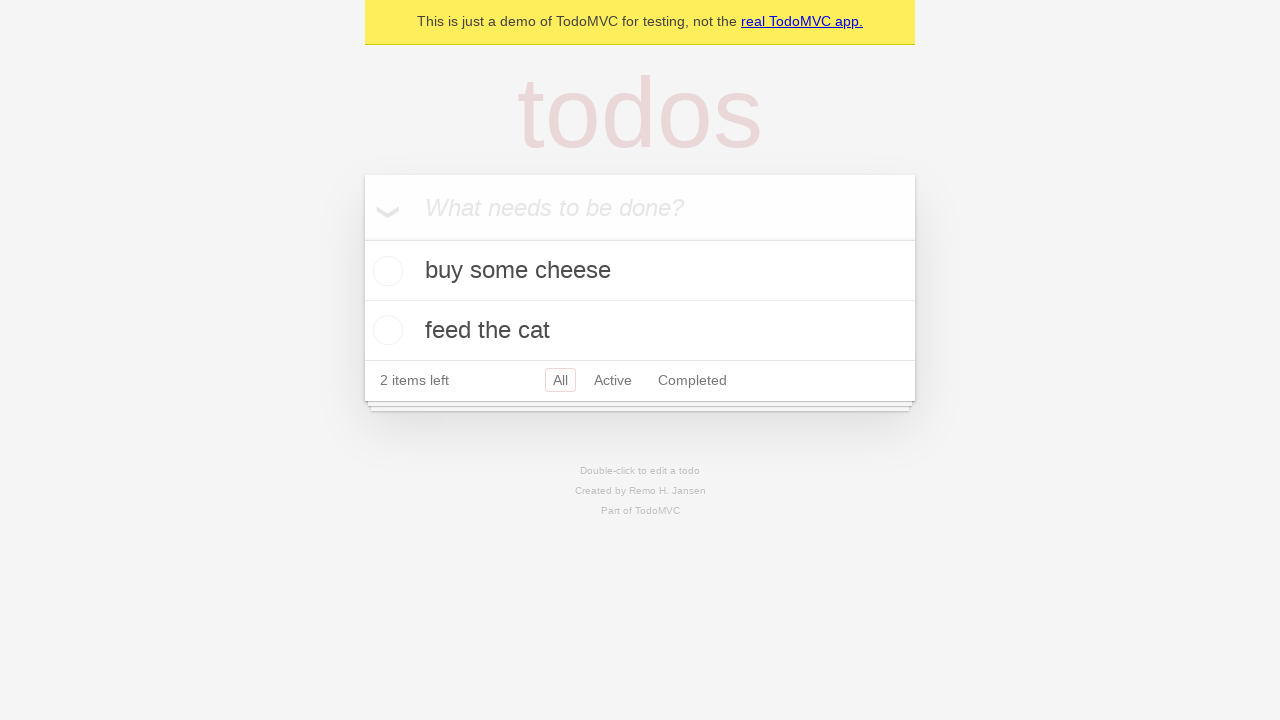

Filled todo input with 'book a doctors appointment' on internal:attr=[placeholder="What needs to be done?"i]
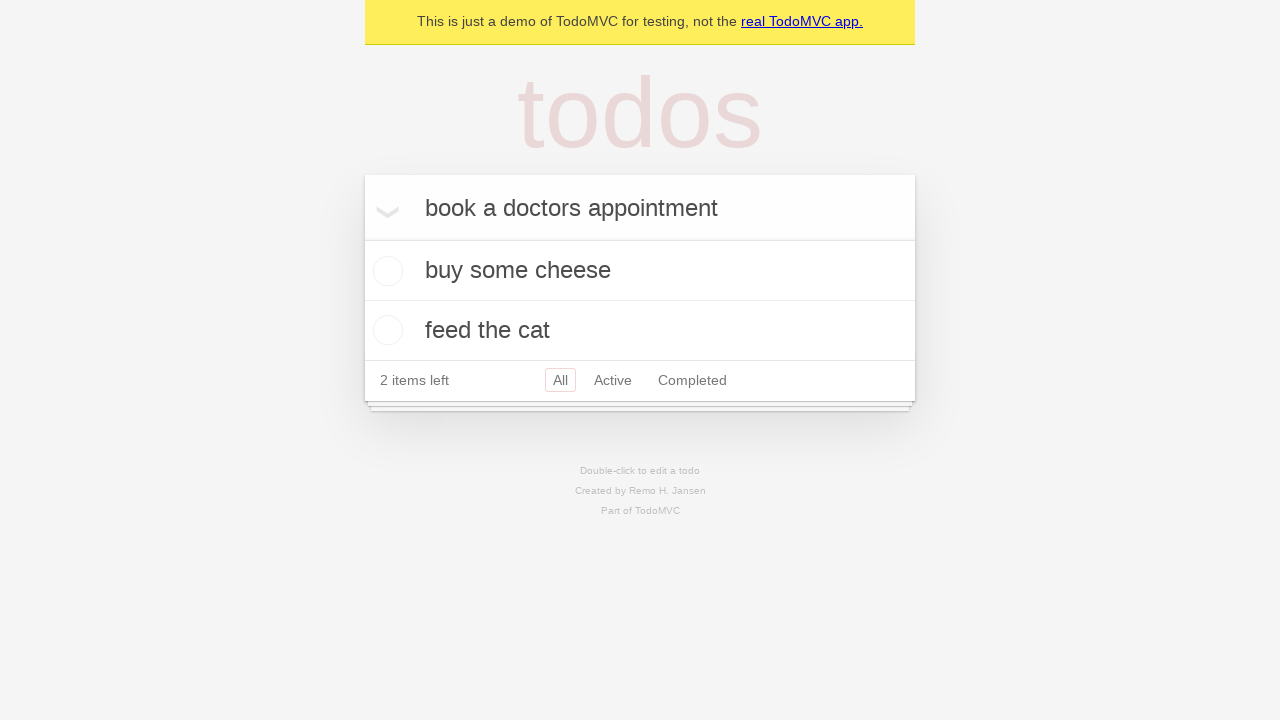

Pressed Enter to create third todo item on internal:attr=[placeholder="What needs to be done?"i]
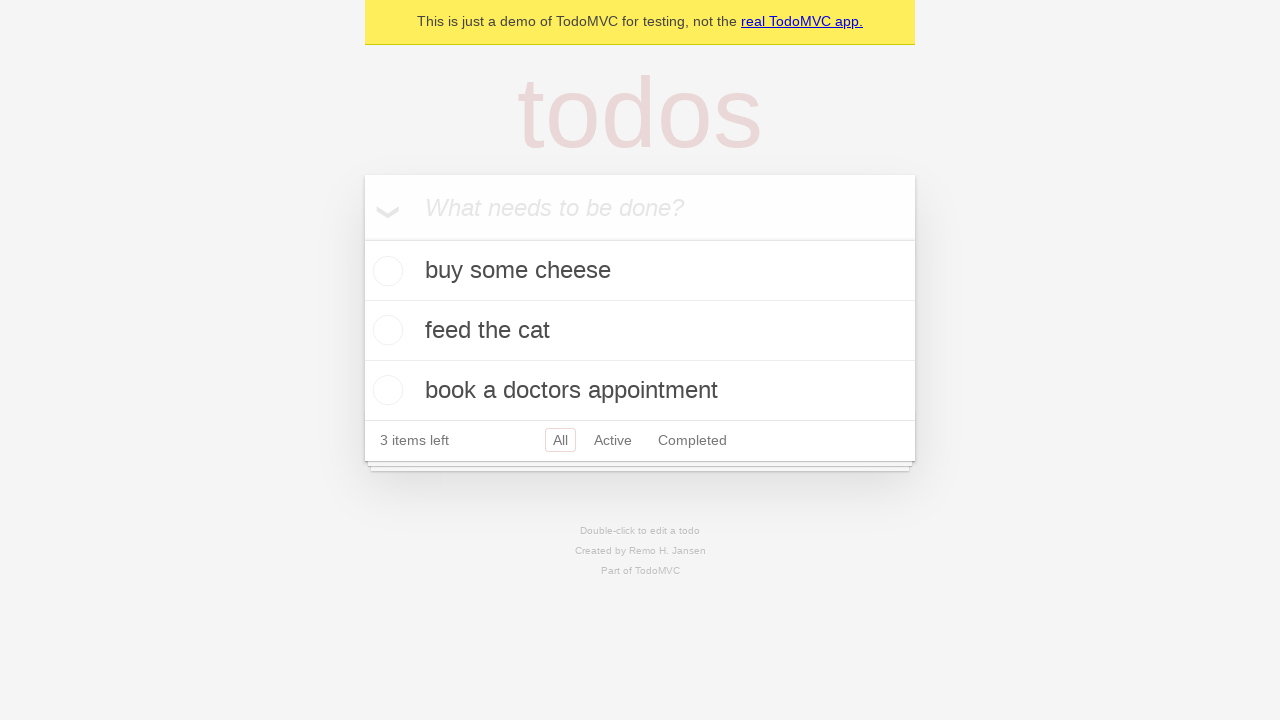

Double-clicked second todo item to enter edit mode at (640, 331) on internal:testid=[data-testid="todo-item"s] >> nth=1
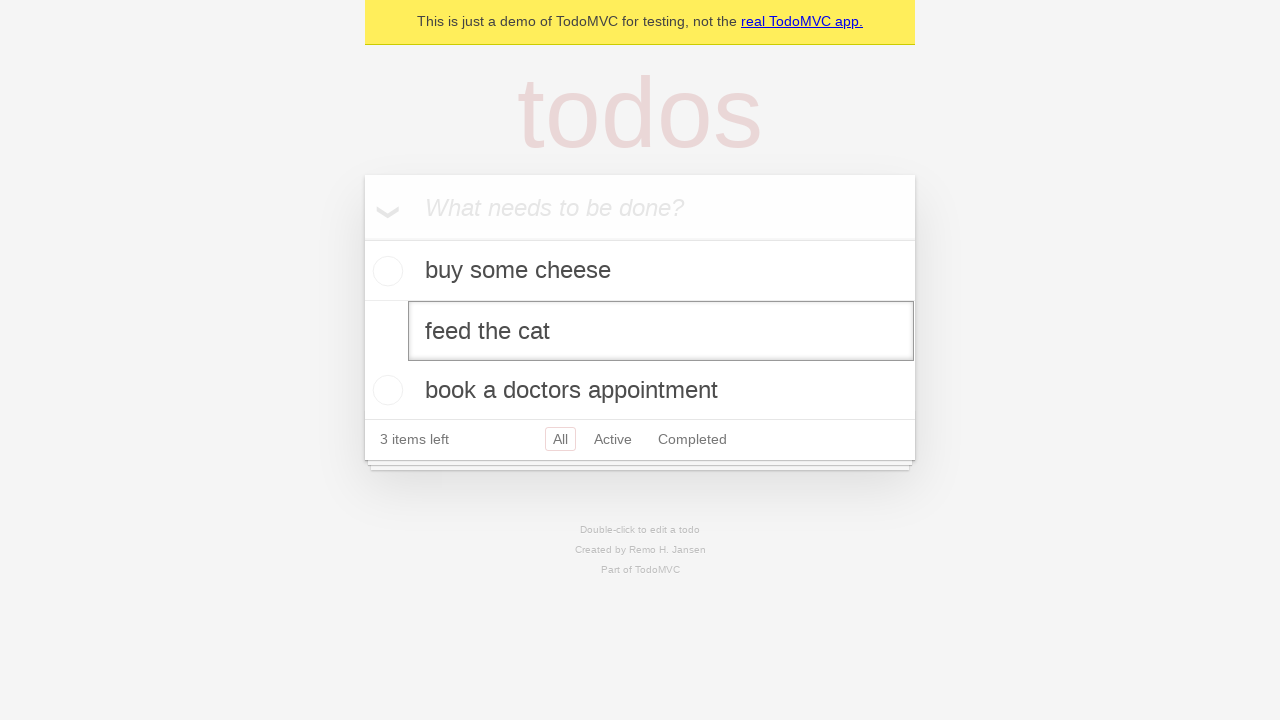

Filled edit textbox with 'buy some sausages' on internal:testid=[data-testid="todo-item"s] >> nth=1 >> internal:role=textbox[nam
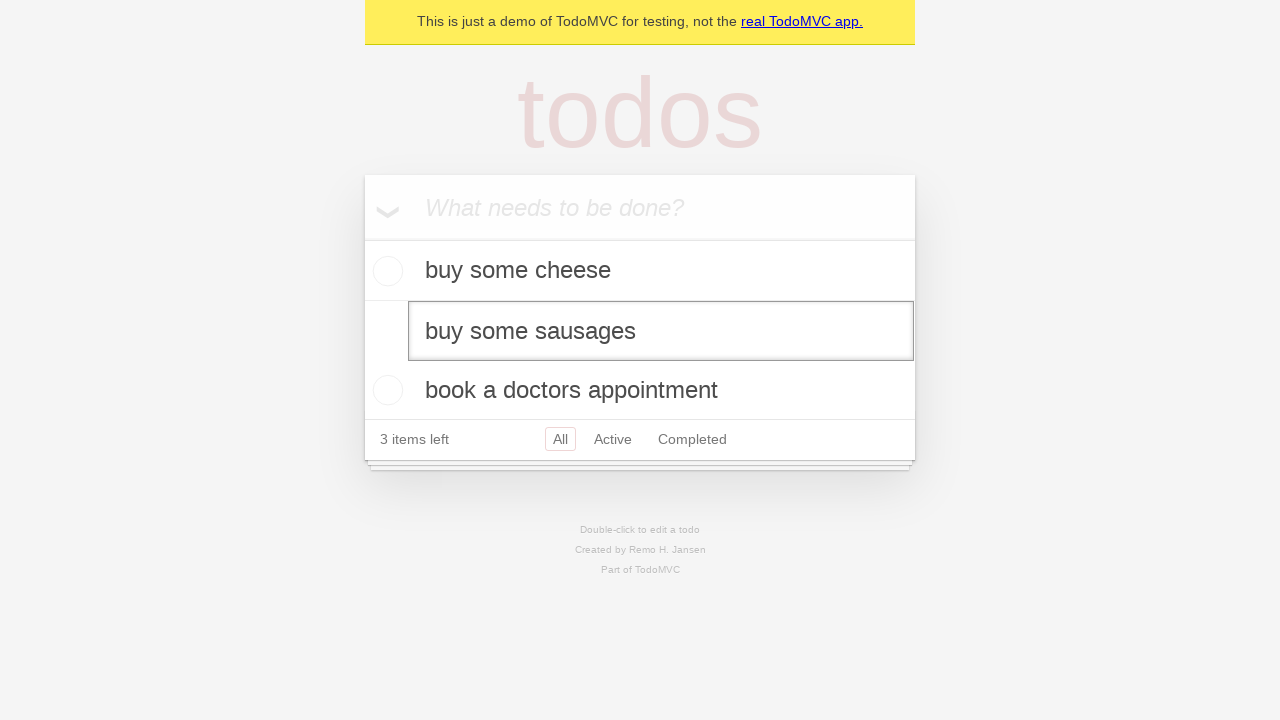

Dispatched blur event to save edited todo
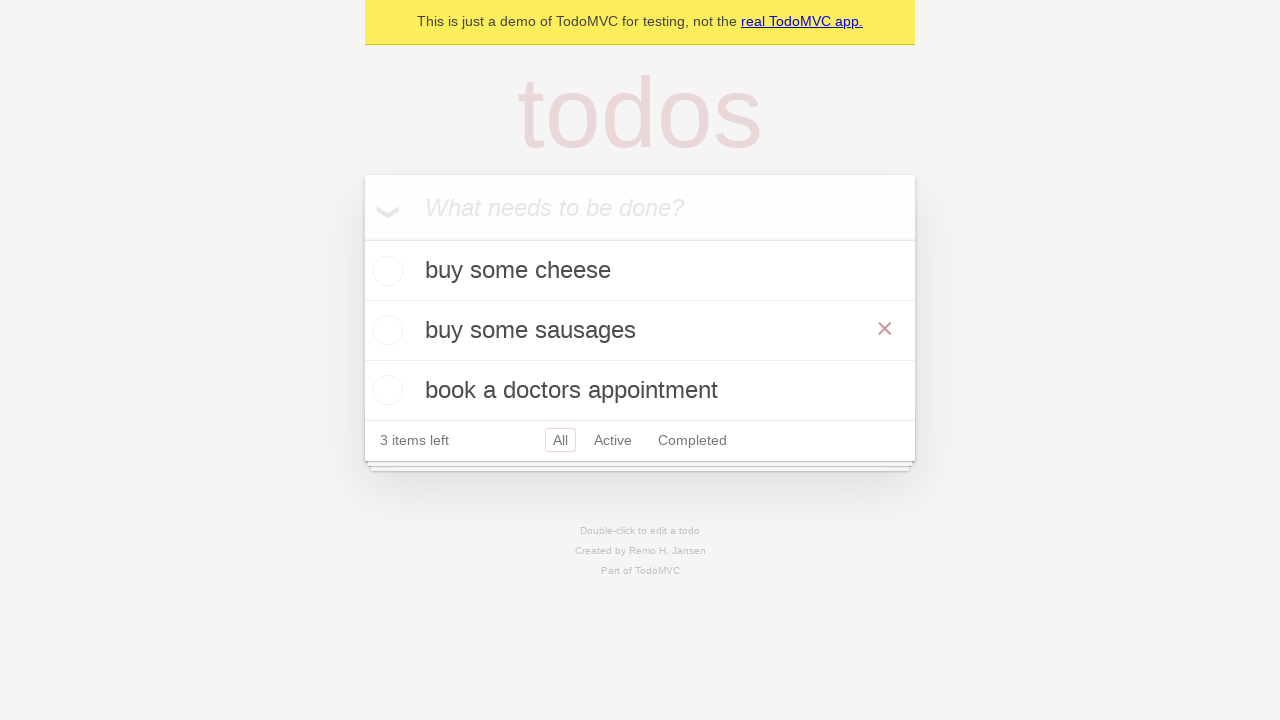

Verified that edited todo text 'buy some sausages' is displayed
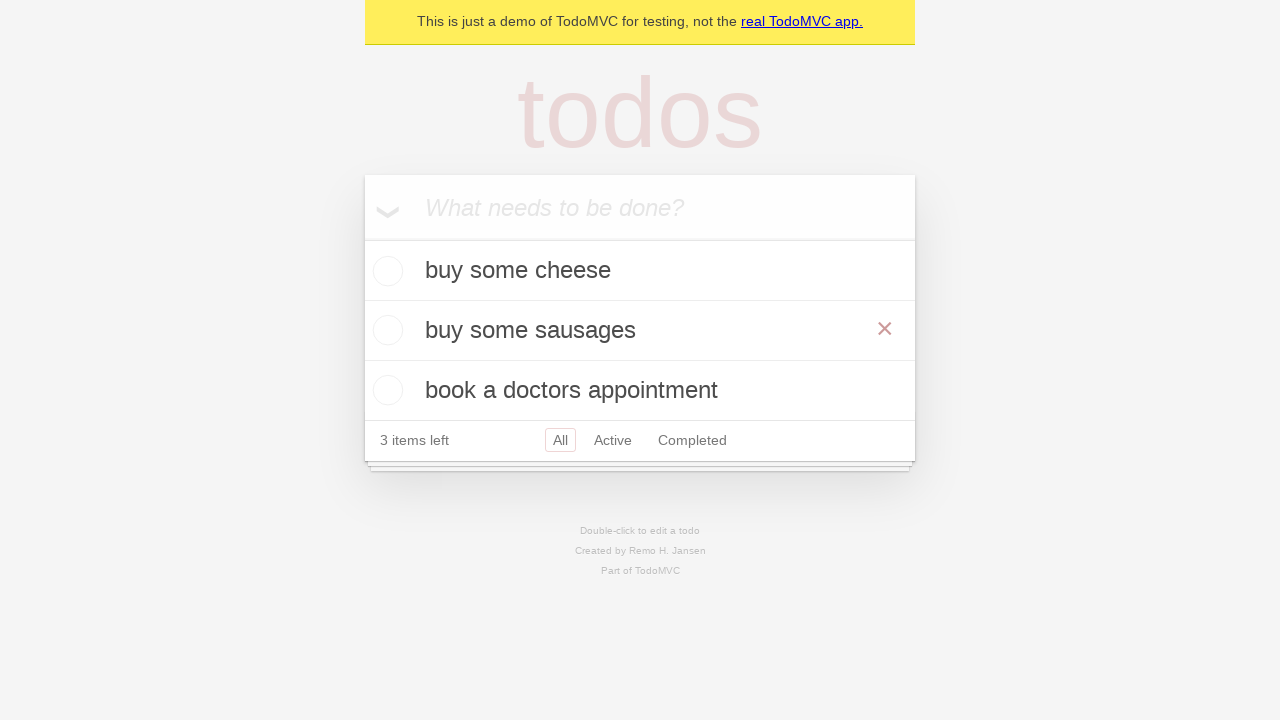

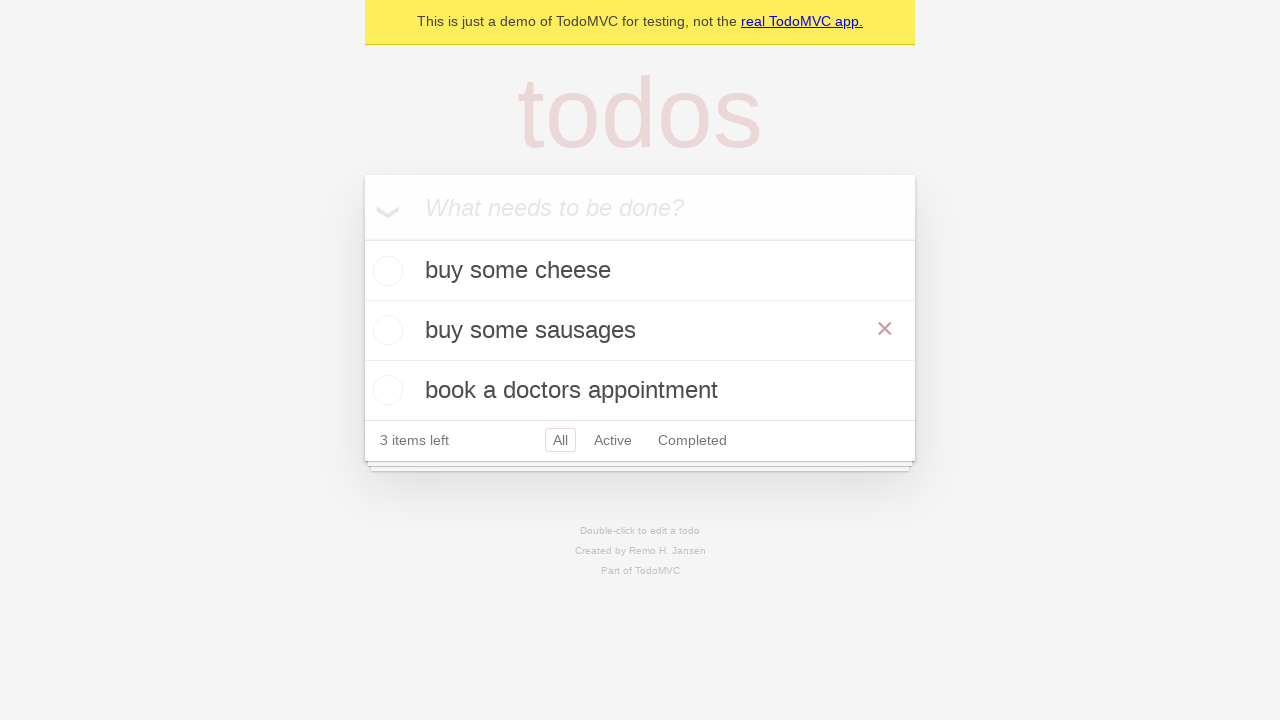